Navigates to OrangeHRM demo site

Starting URL: https://opensource-demo.orangehrmlive.com/

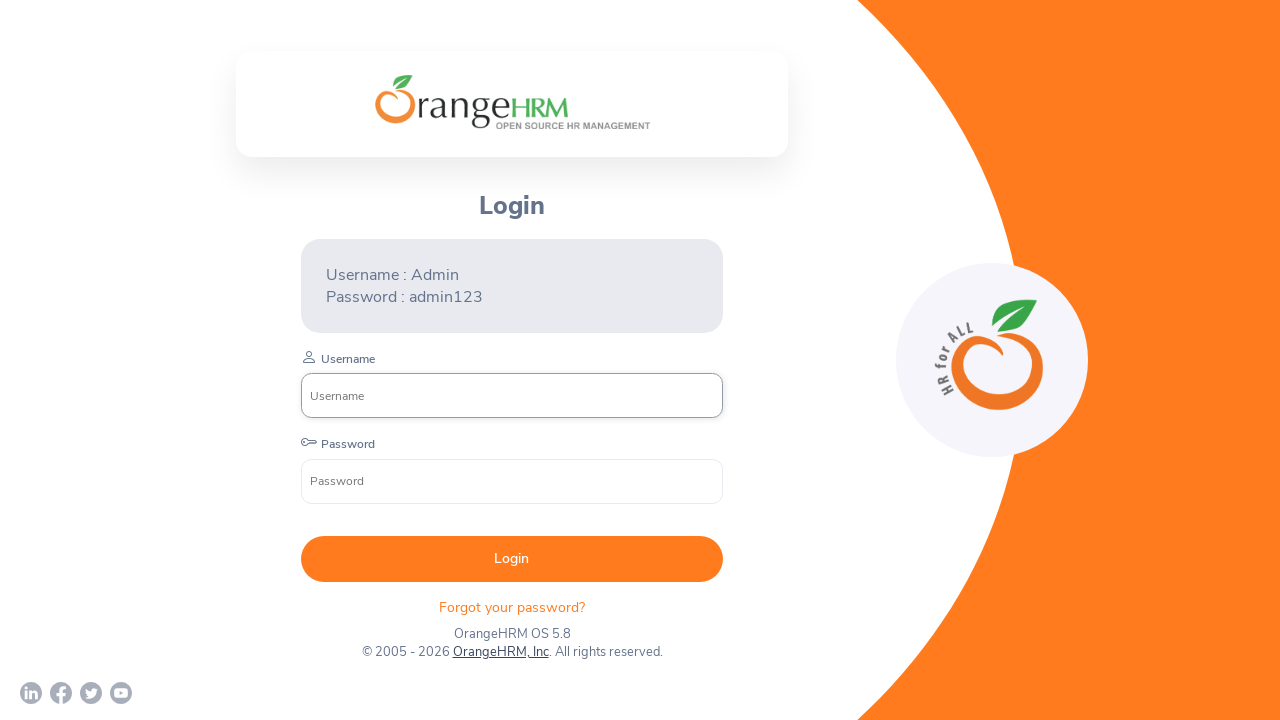

Navigated to OrangeHRM demo site
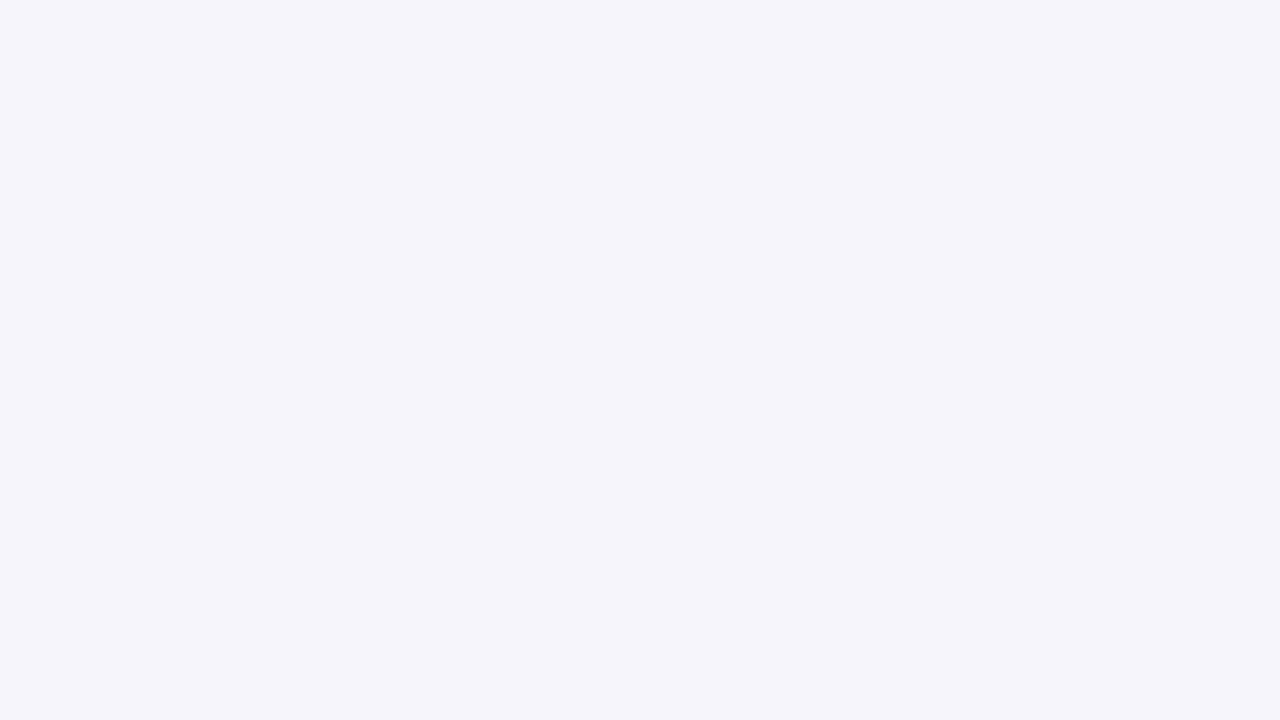

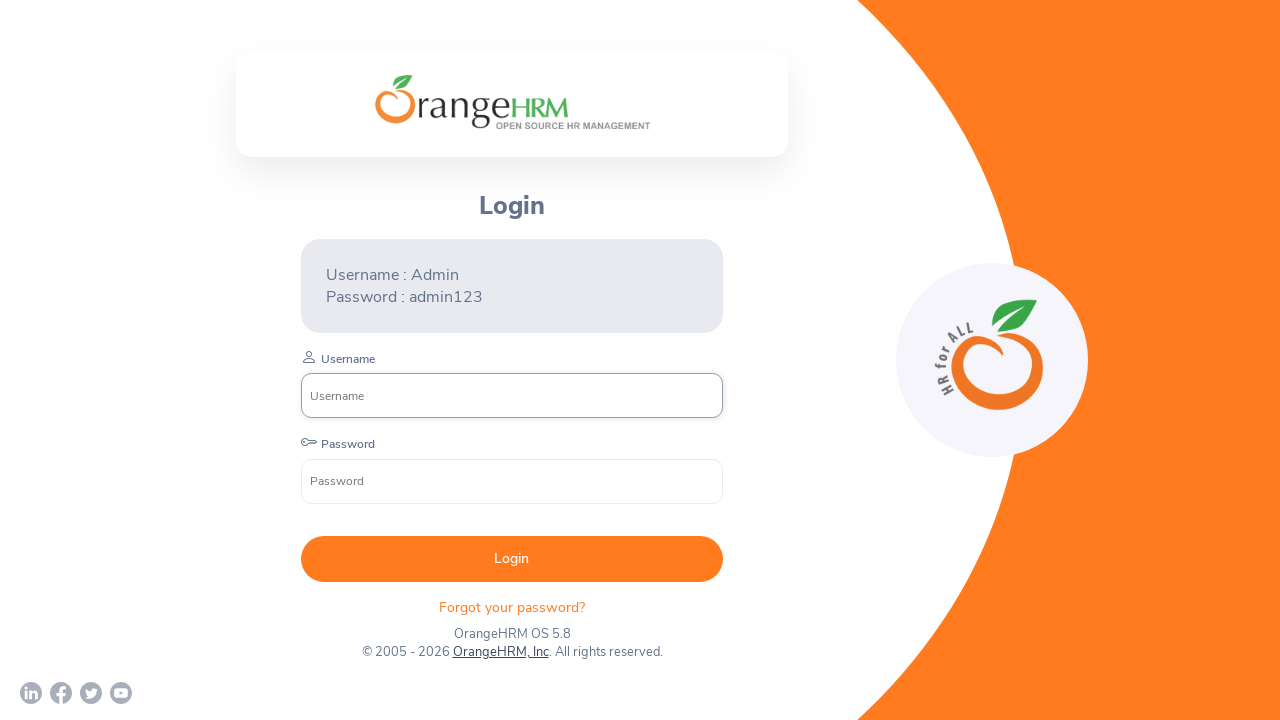